Tests that other controls are hidden when editing a todo item

Starting URL: https://demo.playwright.dev/todomvc

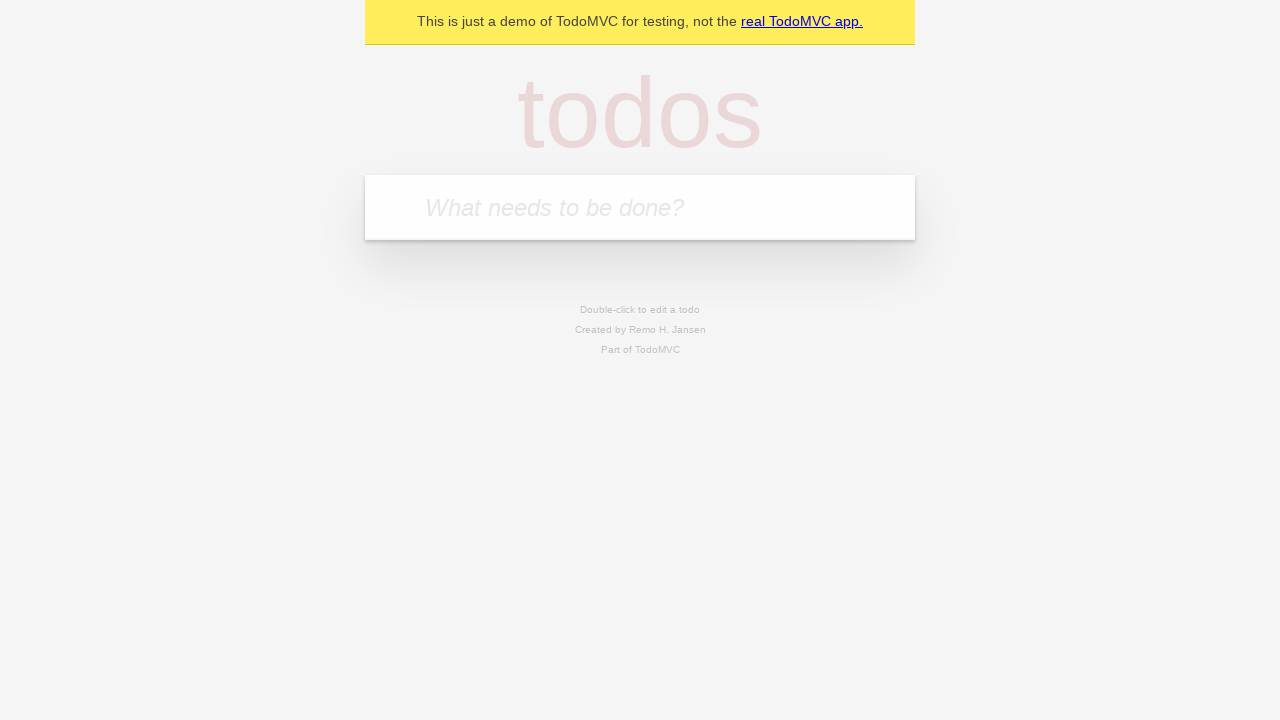

Filled todo input with 'buy some cheese' on internal:attr=[placeholder="What needs to be done?"i]
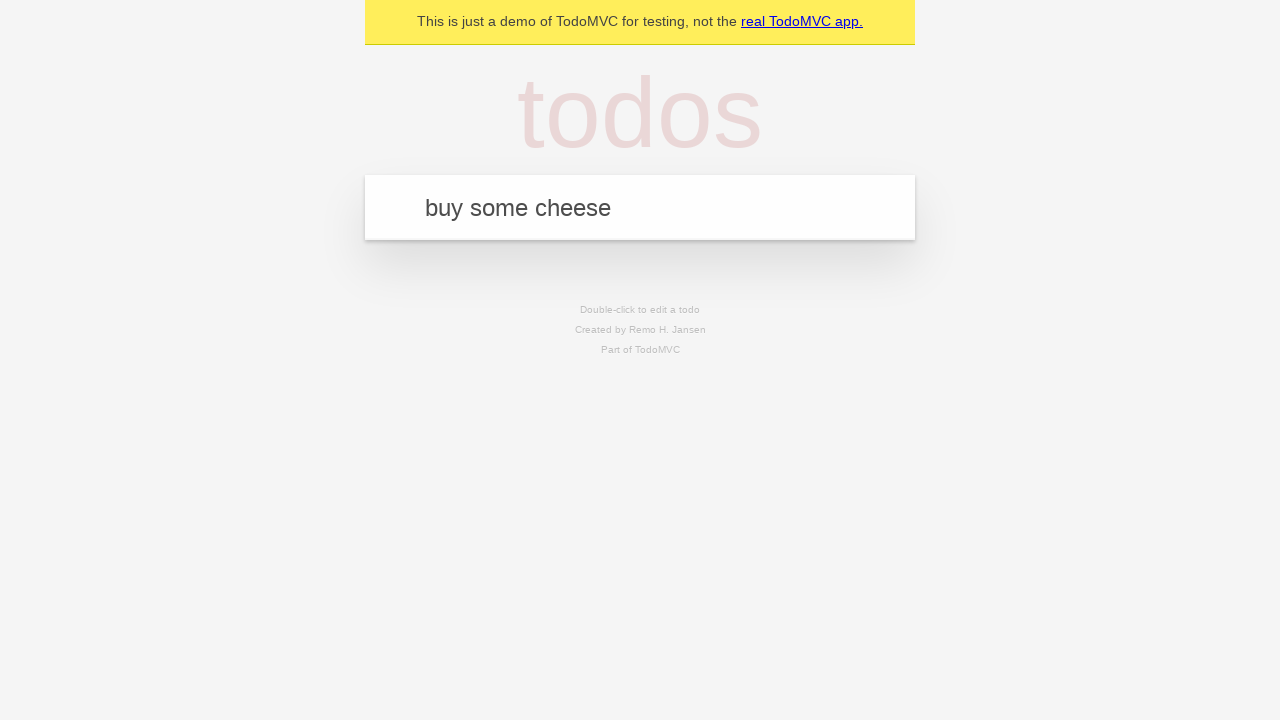

Pressed Enter to add first todo on internal:attr=[placeholder="What needs to be done?"i]
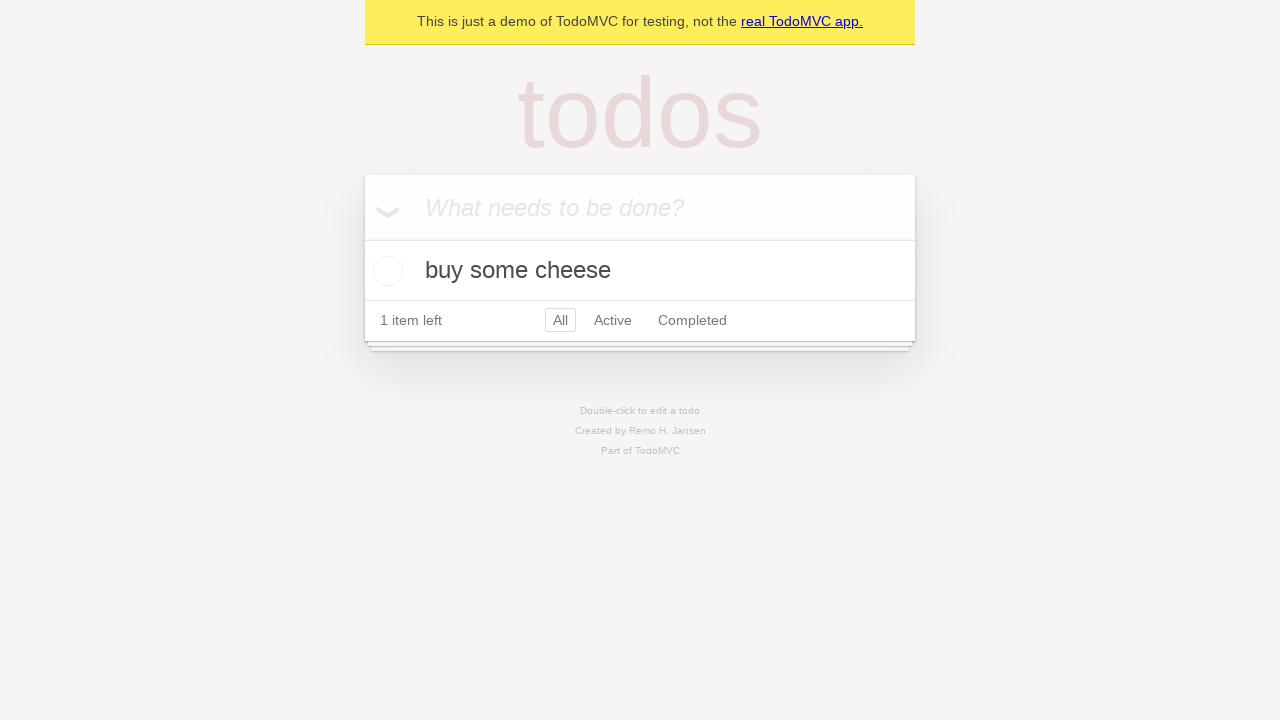

Filled todo input with 'feed the cat' on internal:attr=[placeholder="What needs to be done?"i]
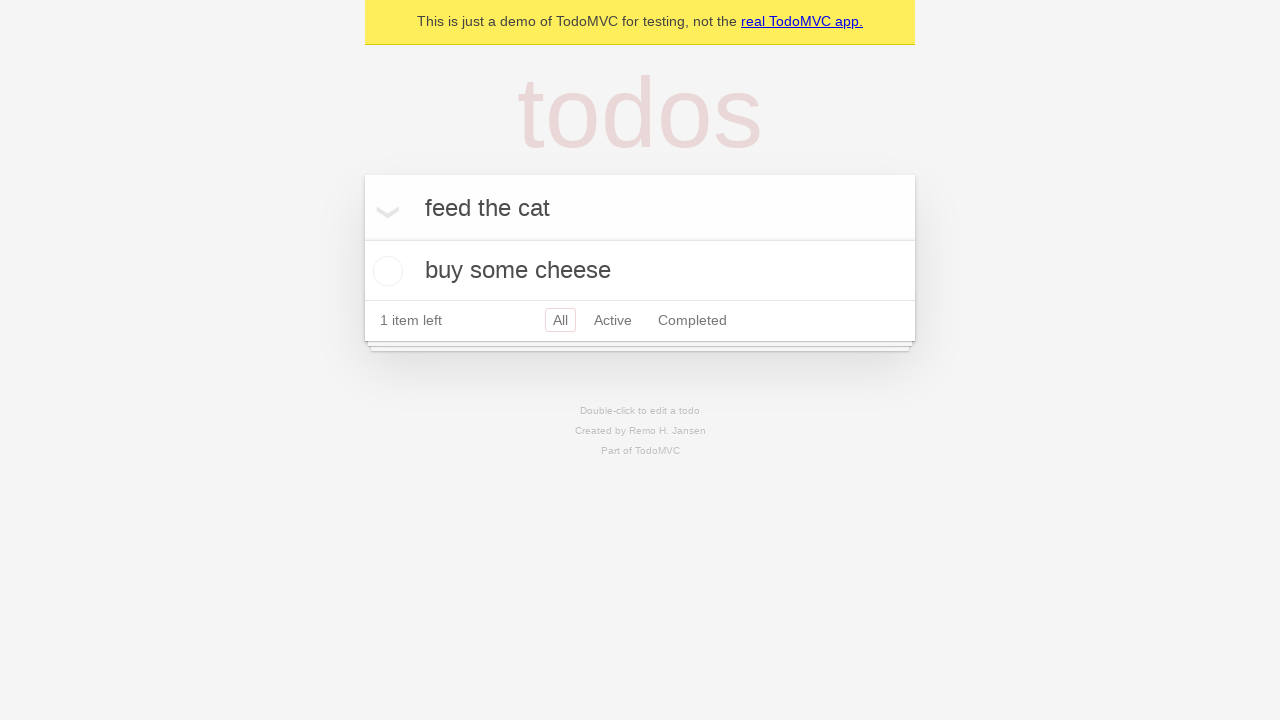

Pressed Enter to add second todo on internal:attr=[placeholder="What needs to be done?"i]
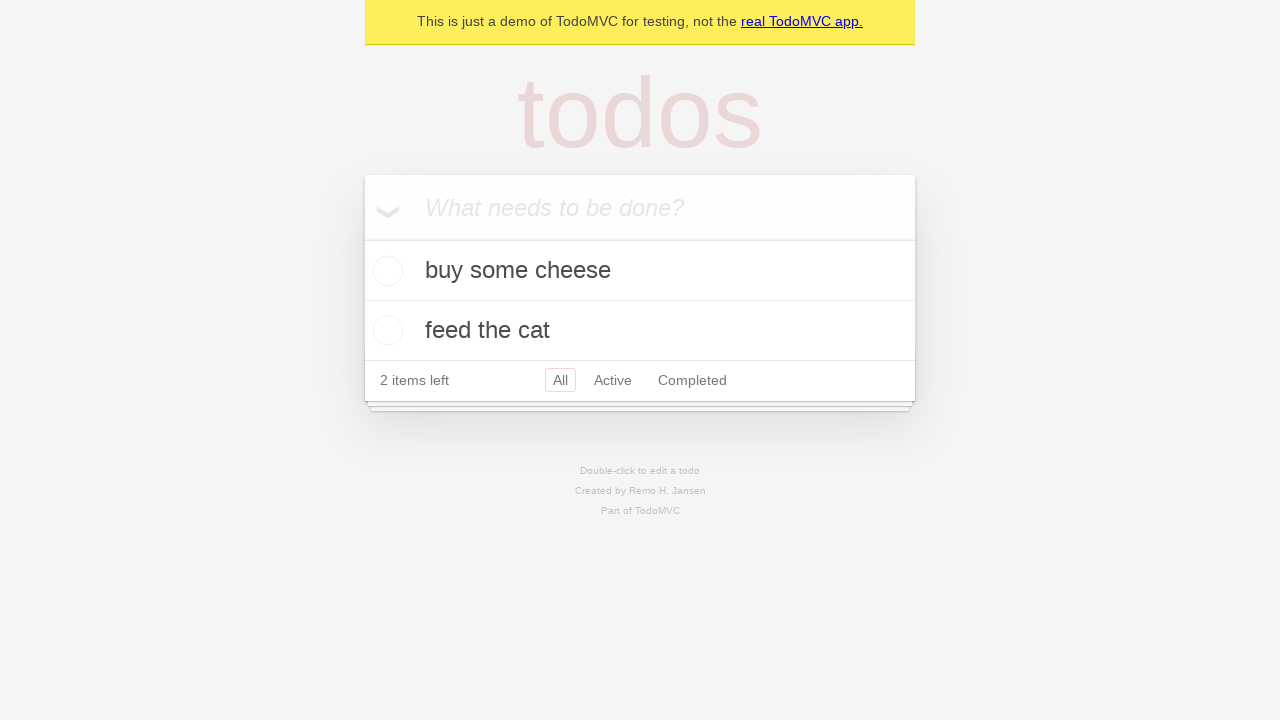

Filled todo input with 'book a doctors appointment' on internal:attr=[placeholder="What needs to be done?"i]
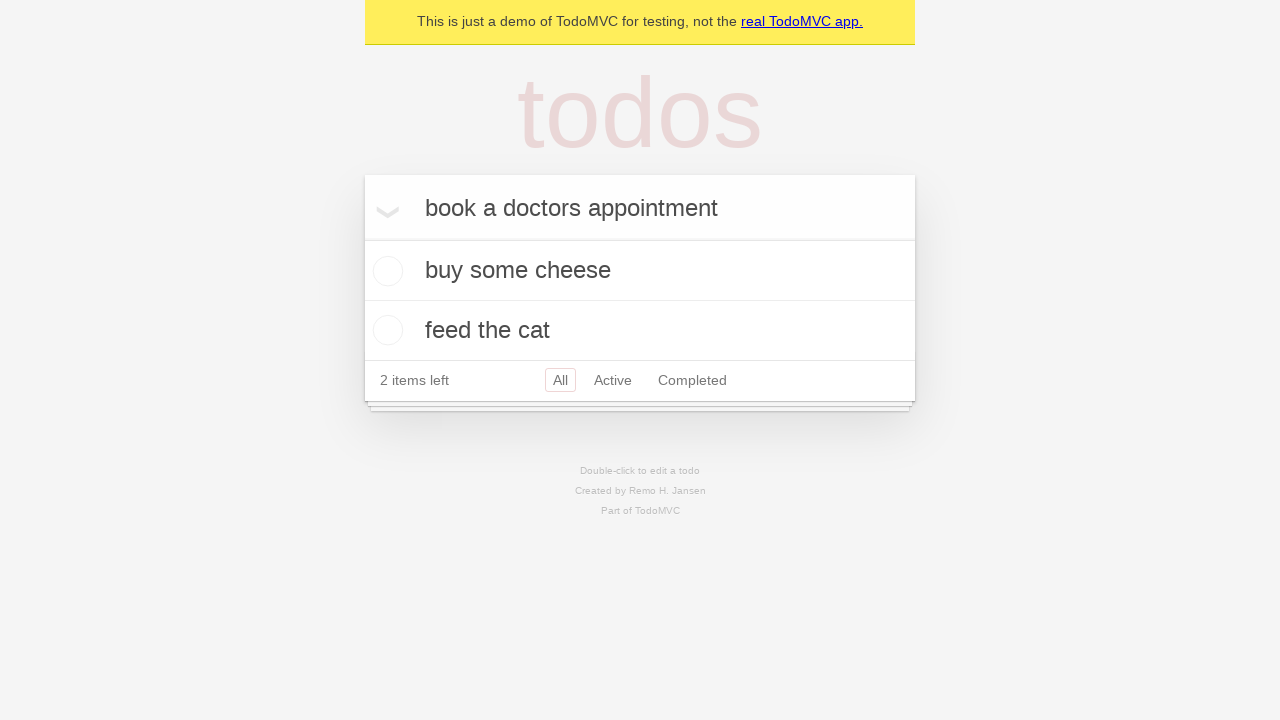

Pressed Enter to add third todo on internal:attr=[placeholder="What needs to be done?"i]
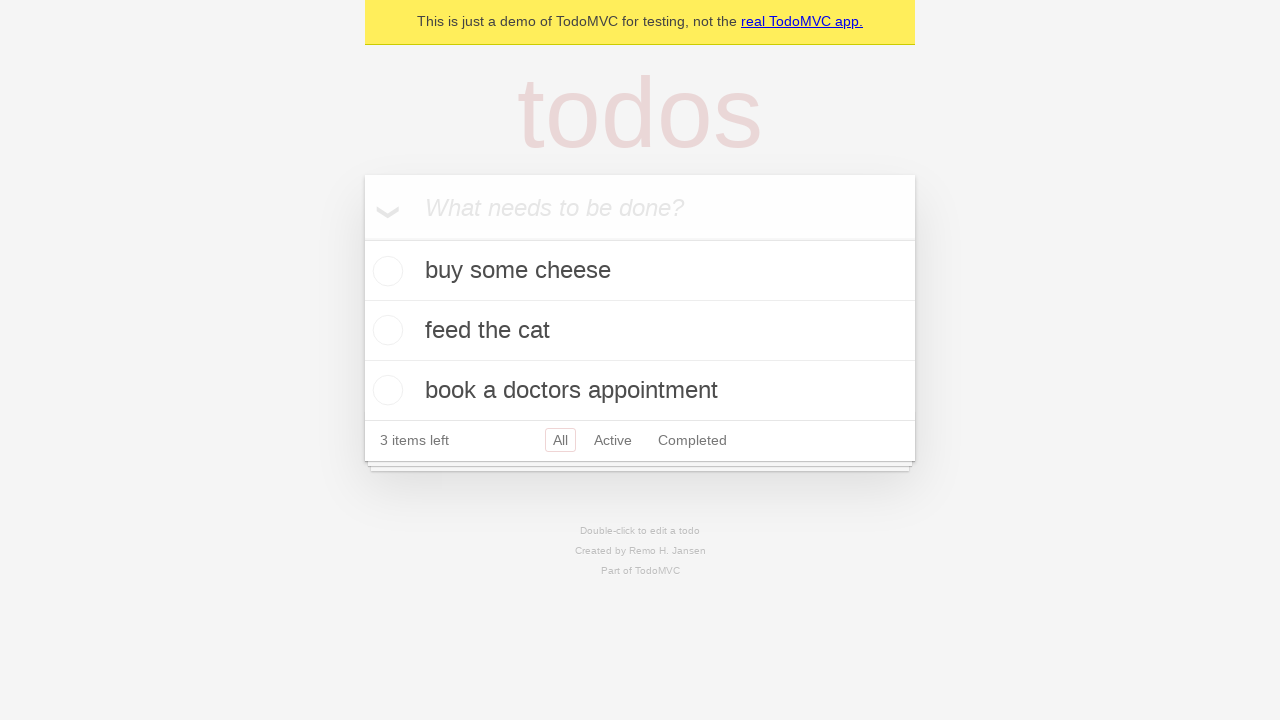

Double-clicked second todo item to enter edit mode at (640, 331) on internal:testid=[data-testid="todo-item"s] >> nth=1
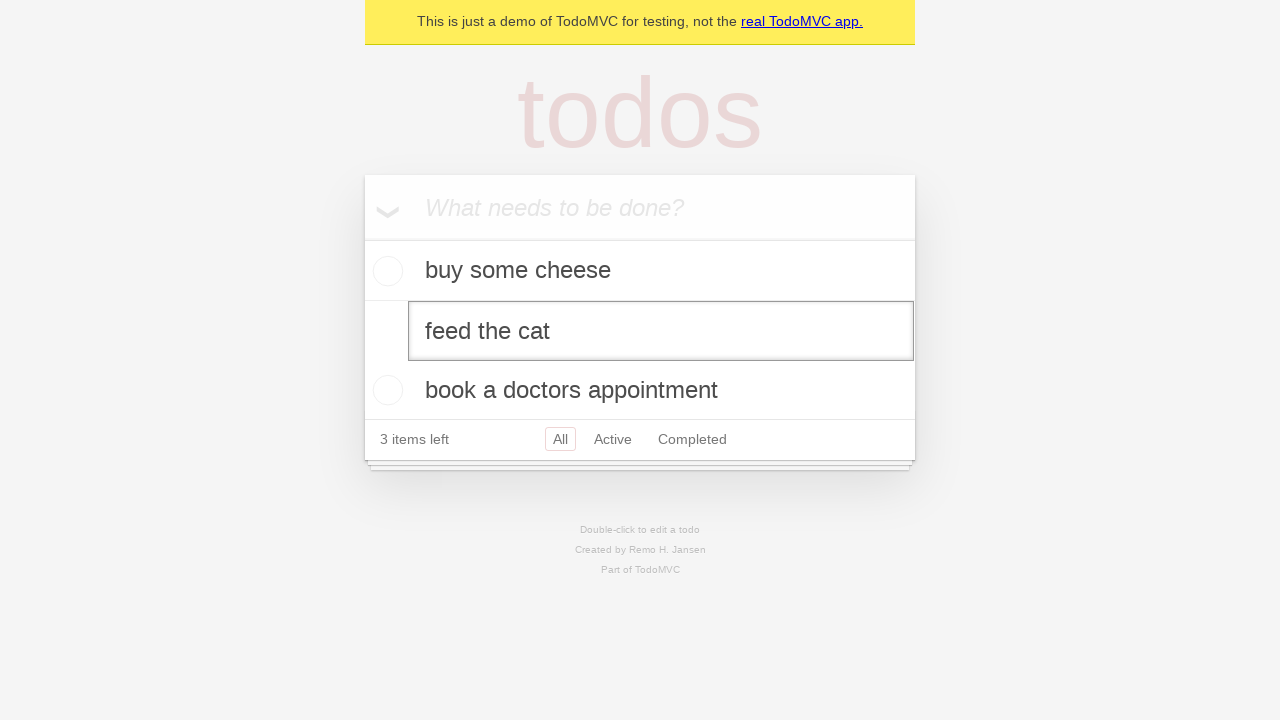

Edit textbox appeared for second todo item
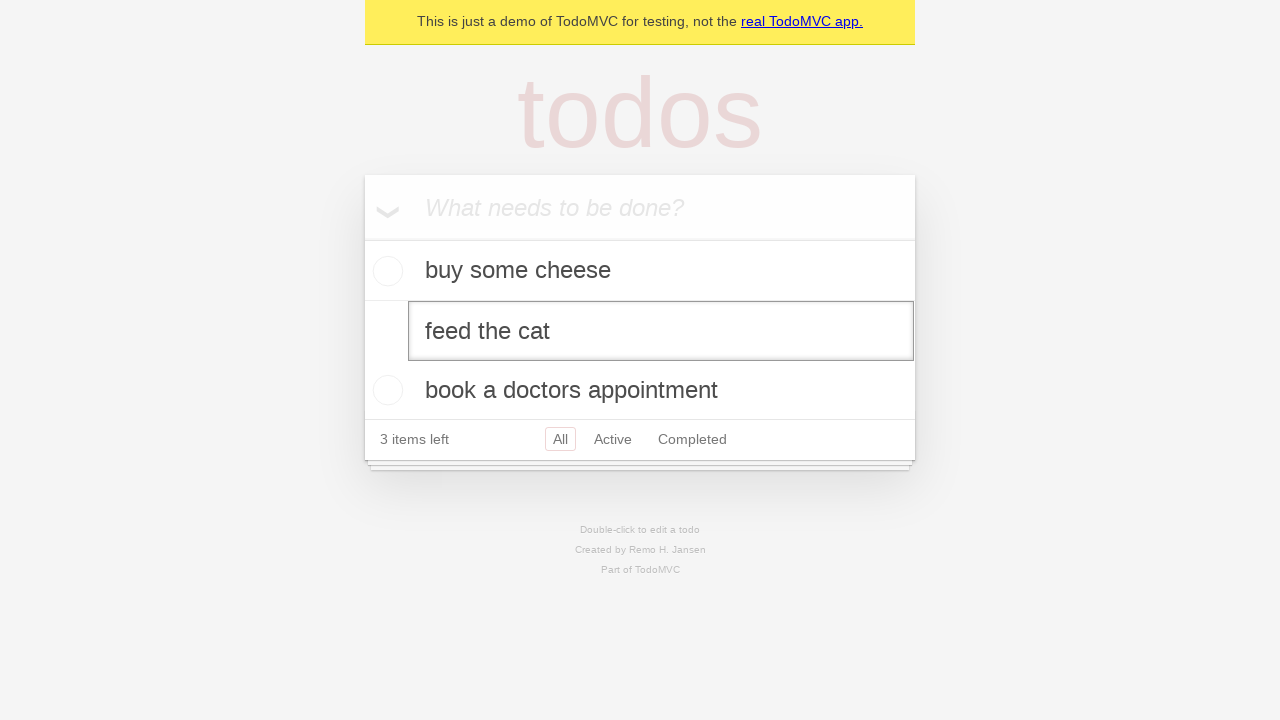

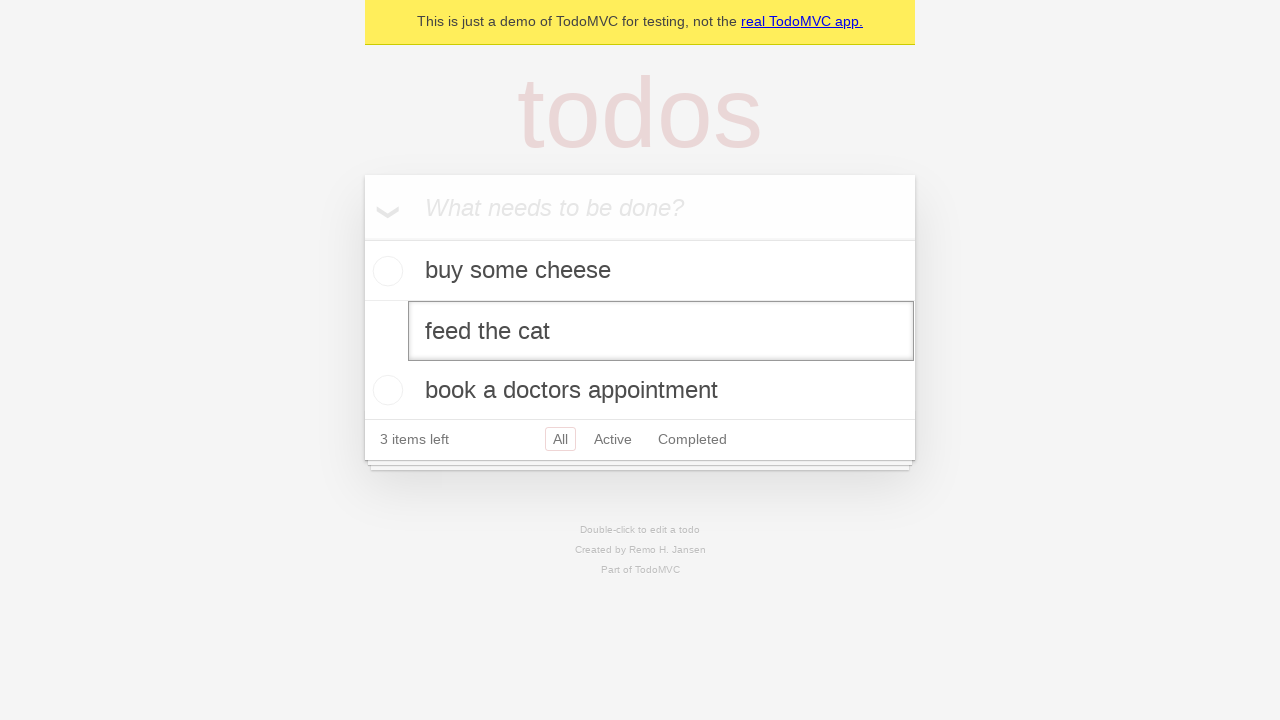